Tests product form validation by entering a product name and a negative price value, then verifying that an error alert is displayed for the invalid price input.

Starting URL: https://skrylexx.github.io/Products_CRUDS/

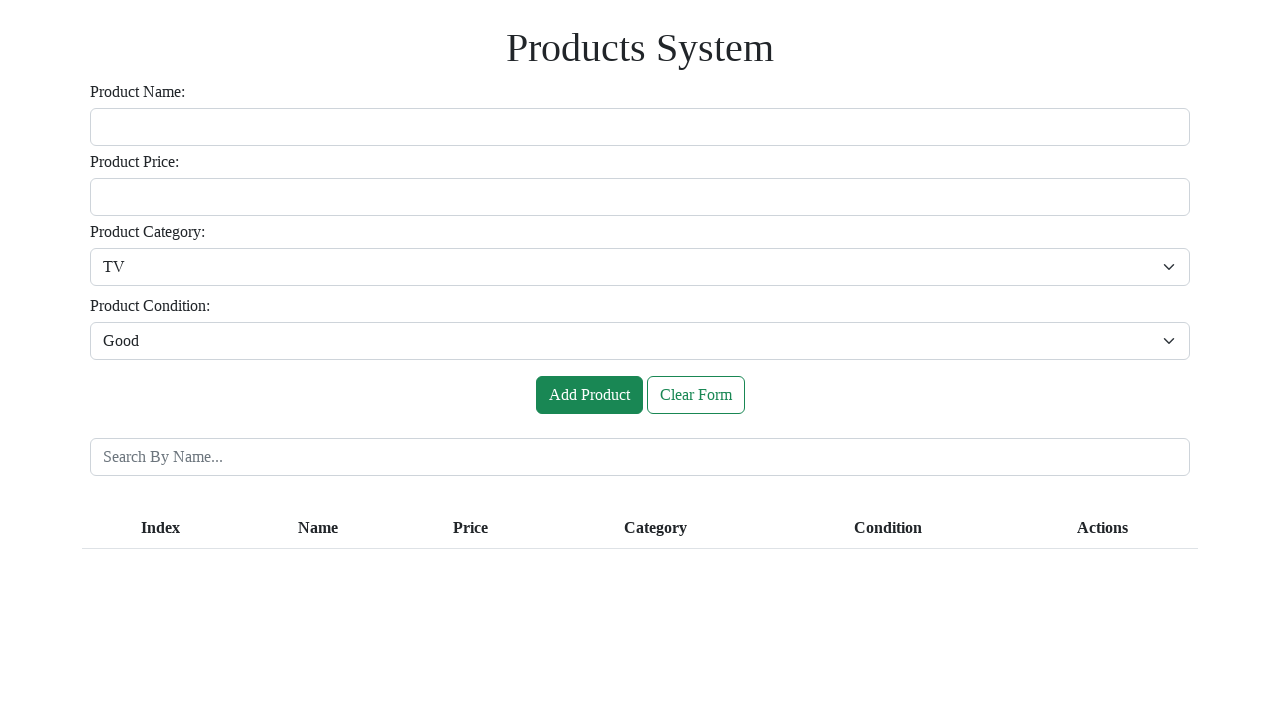

Clicked on product name input field at (640, 127) on #inputName
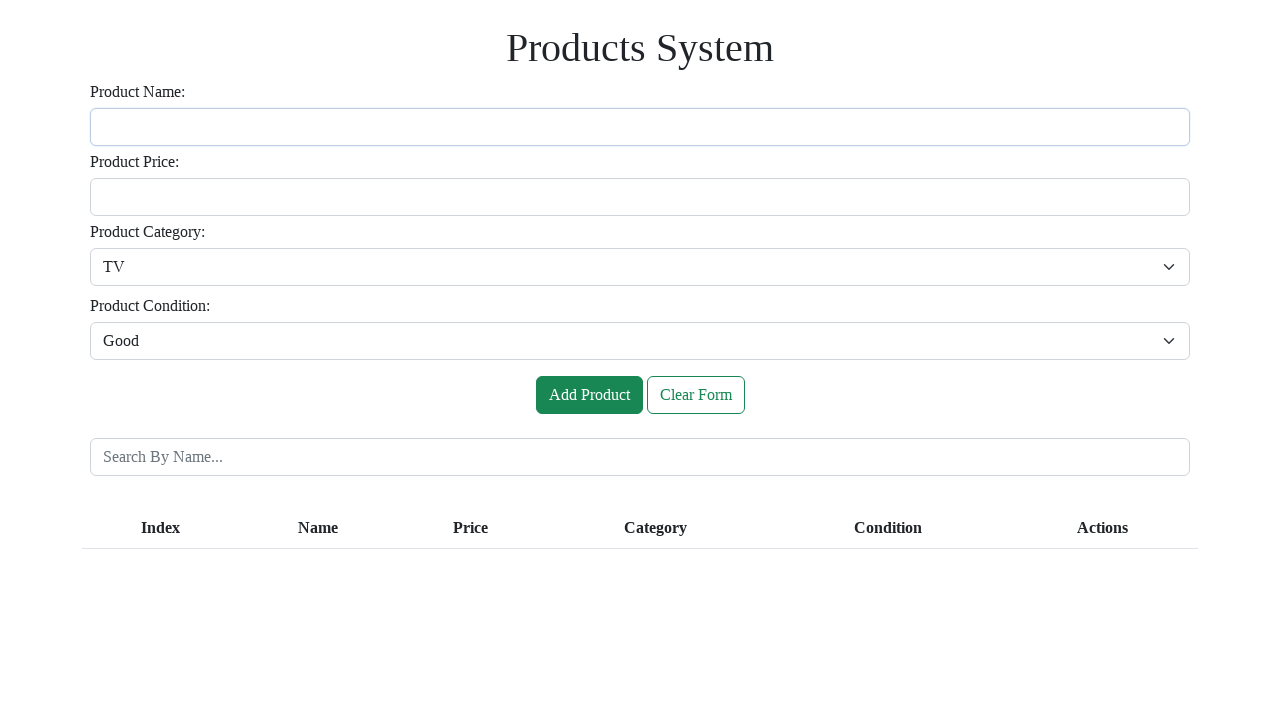

Entered product name 'Aaa' in the input field on #inputName
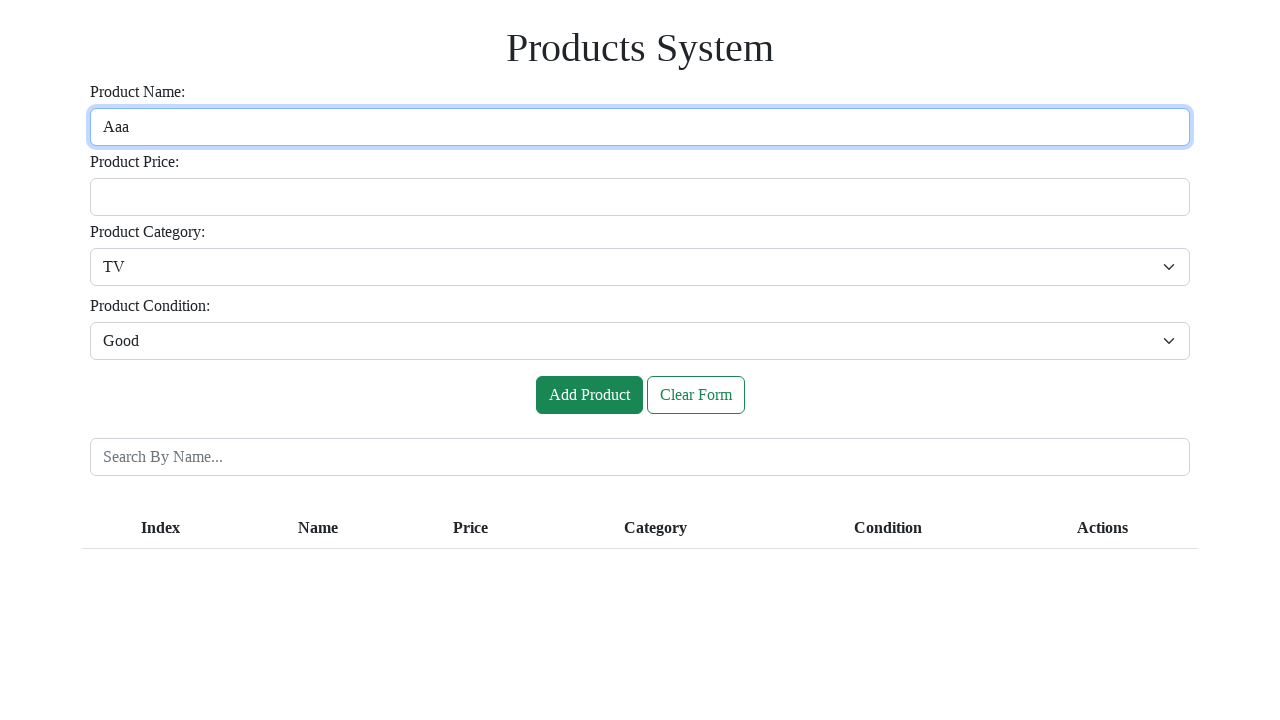

Entered negative price value '-150' to test validation on #inputPrice
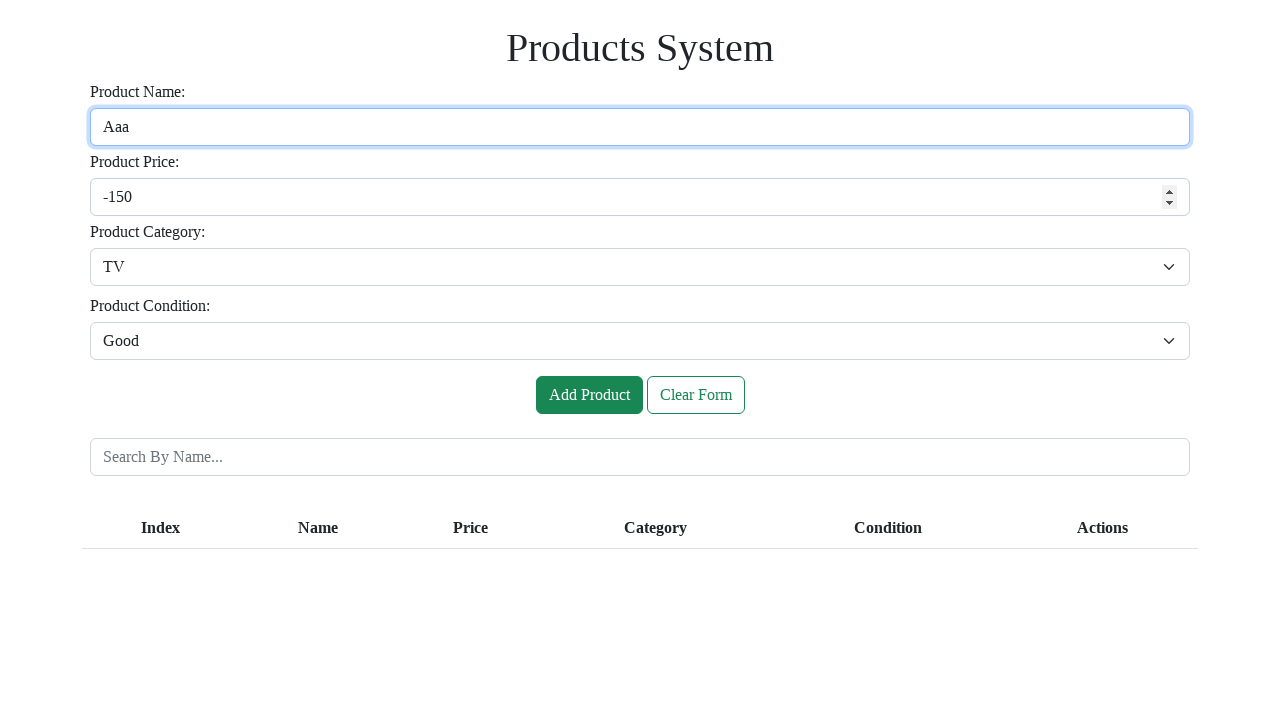

Clicked on body to trigger blur event for validation at (640, 290) on body
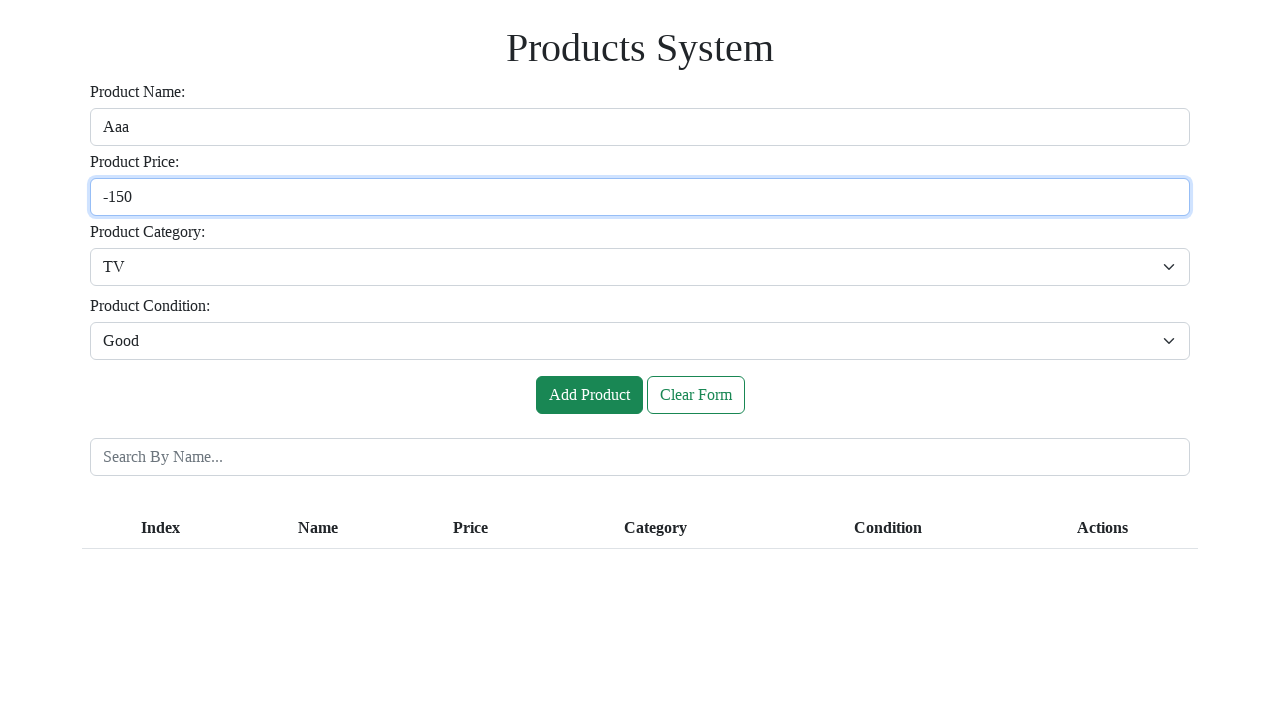

Clicked the Add button to submit the product form at (589, 395) on #btnAdd
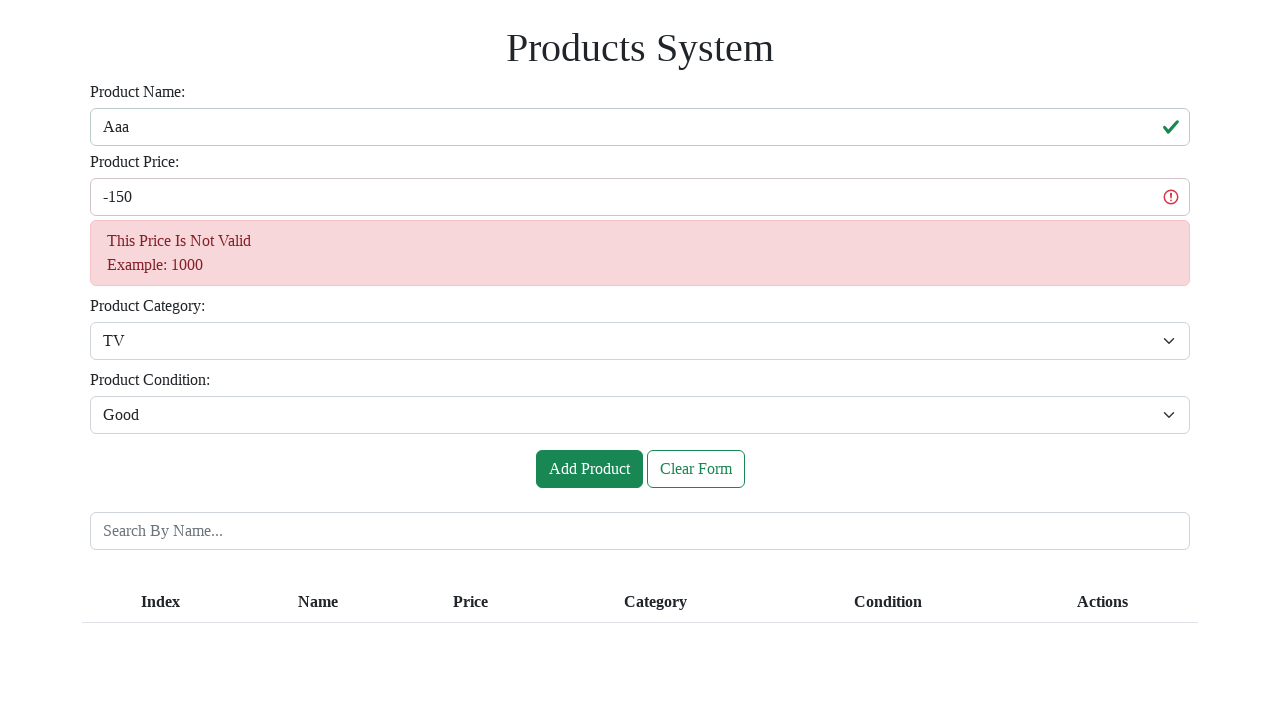

Price validation error alert is displayed as expected
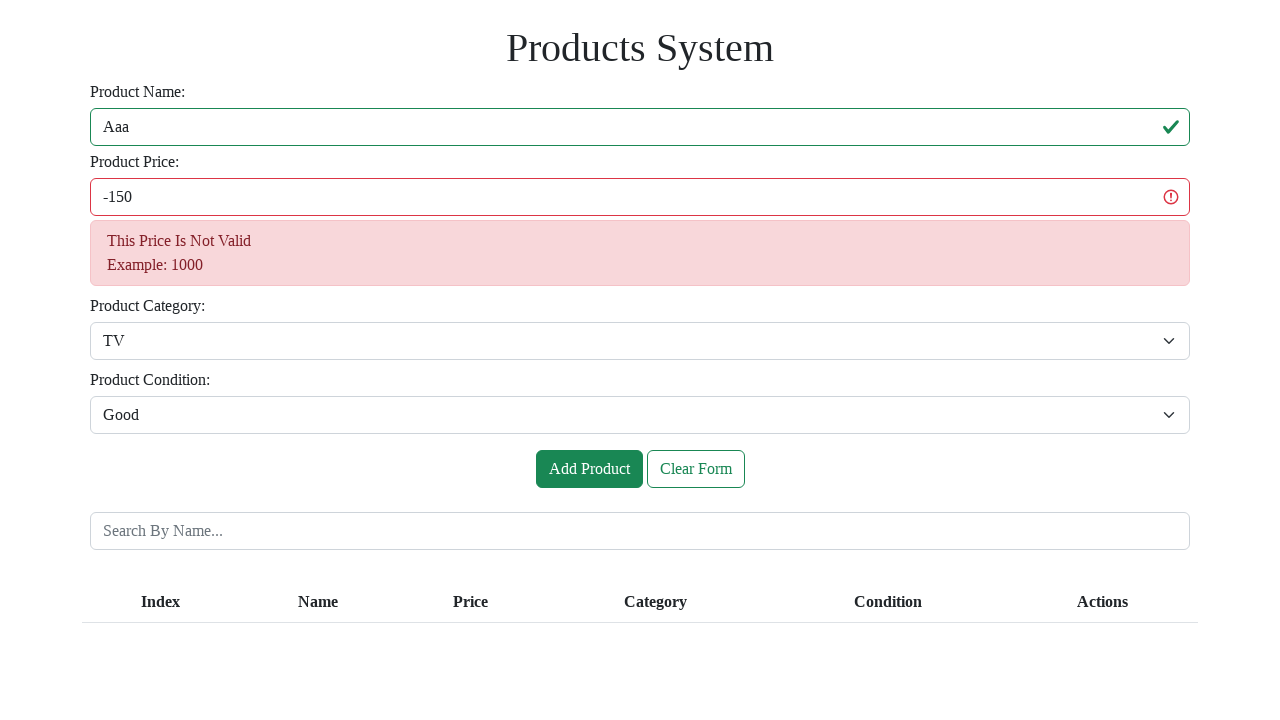

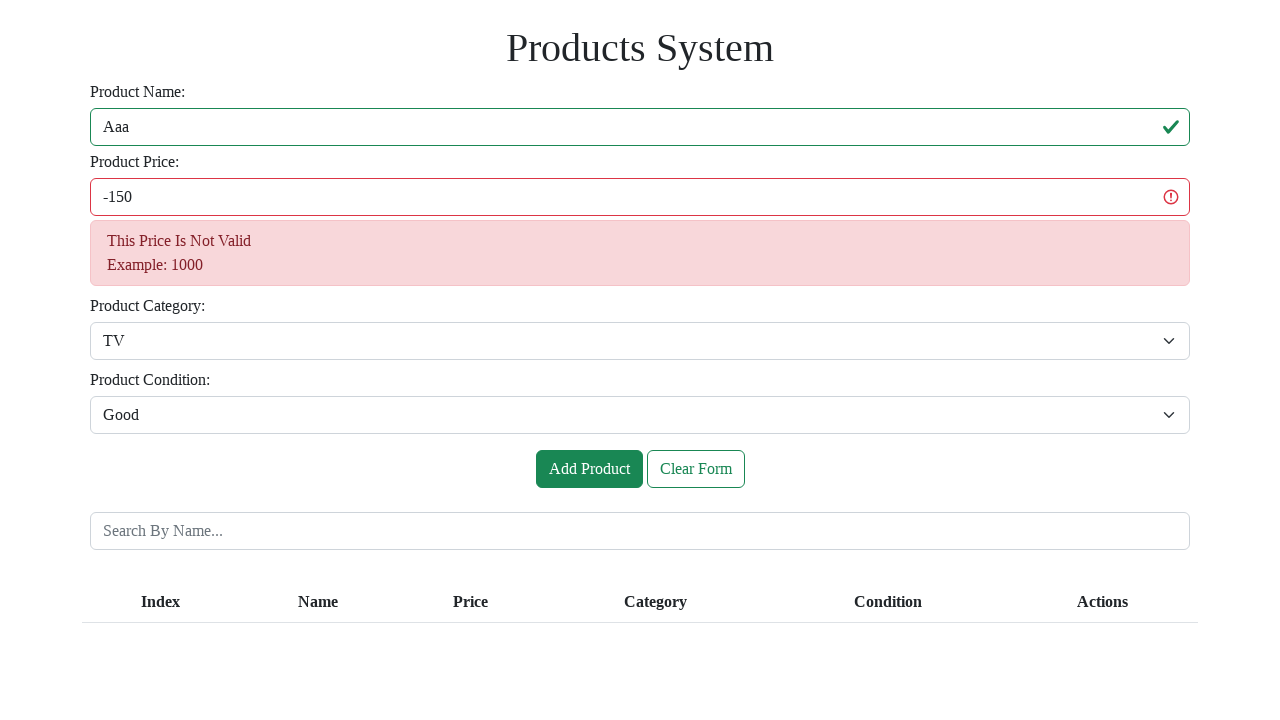